Navigates to a registration page and types "macbook" into the search bar character by character with a pause between each keystroke

Starting URL: https://naveenautomationlabs.com/opencart/index.php?route=account/register

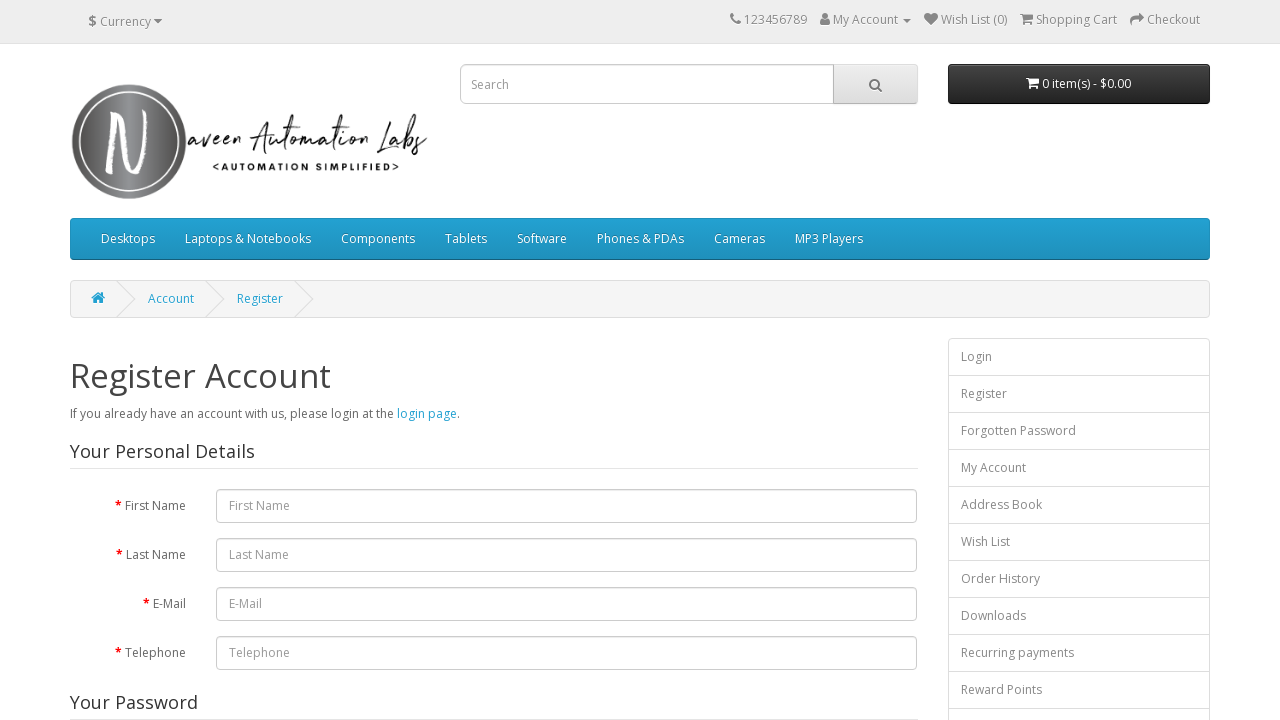

Navigated to OpenCart registration page
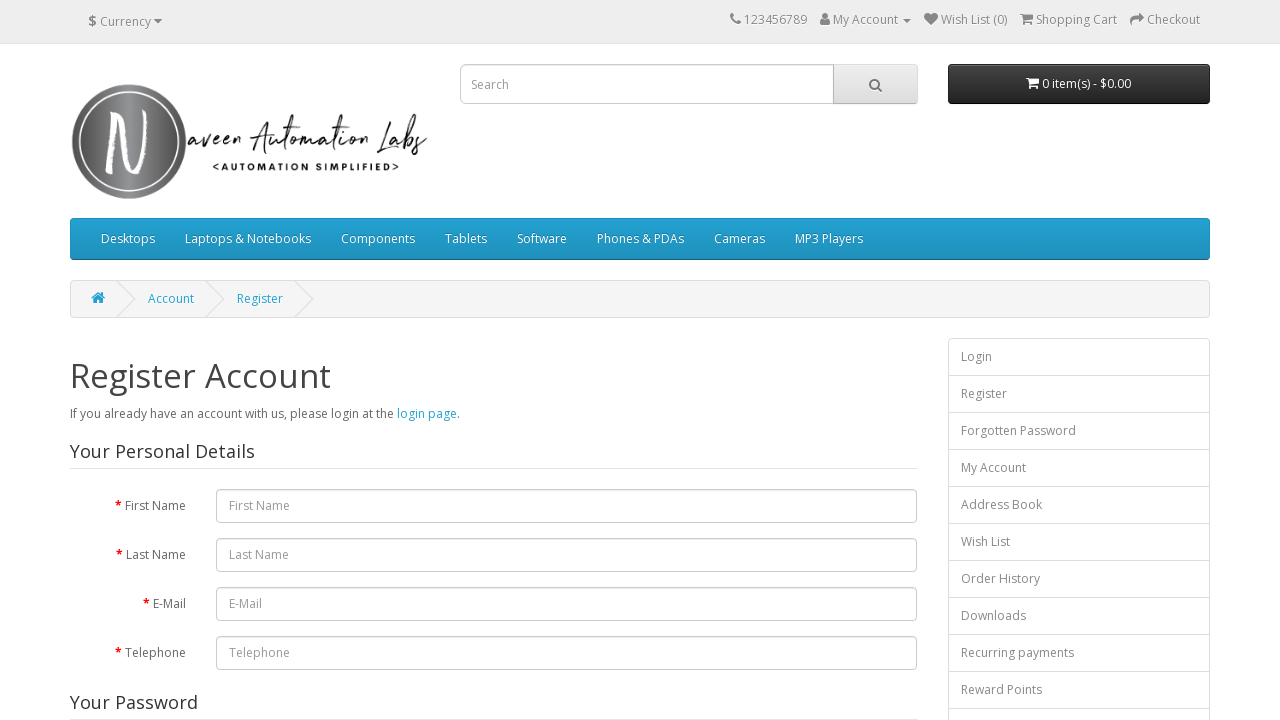

Located search bar element
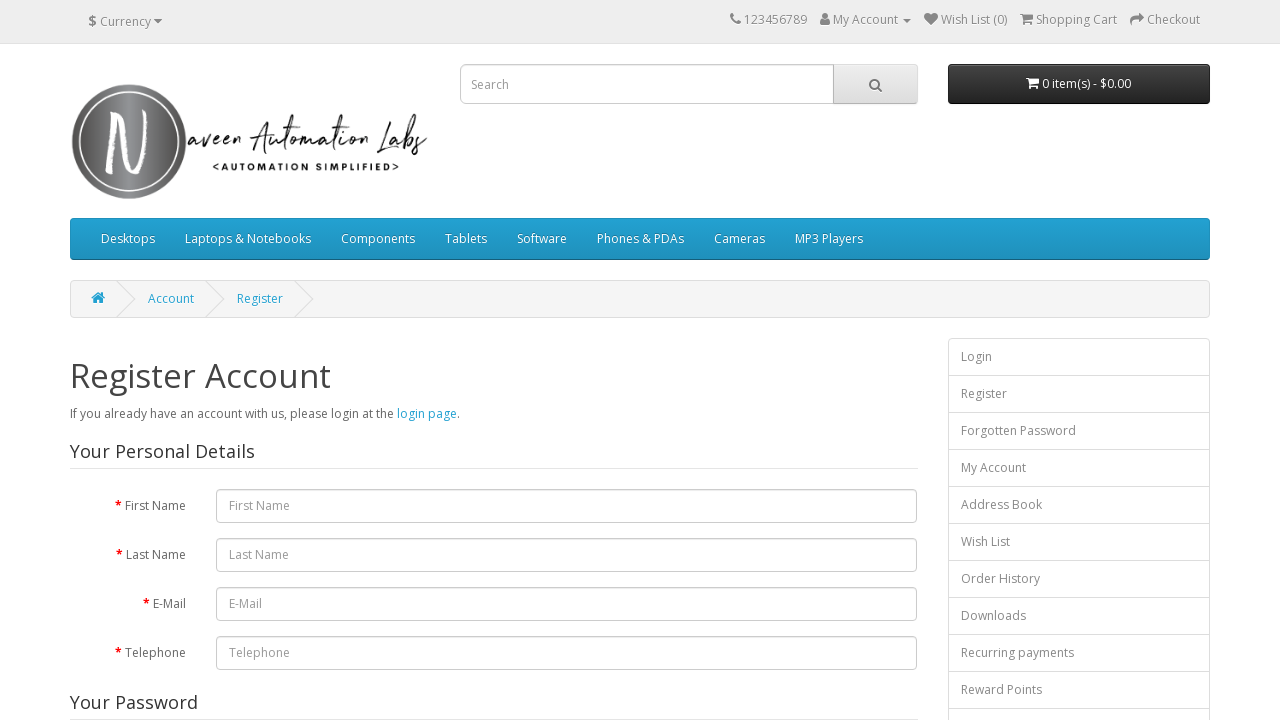

Typed character 'm' into search bar with 500ms delay on input[name='search']
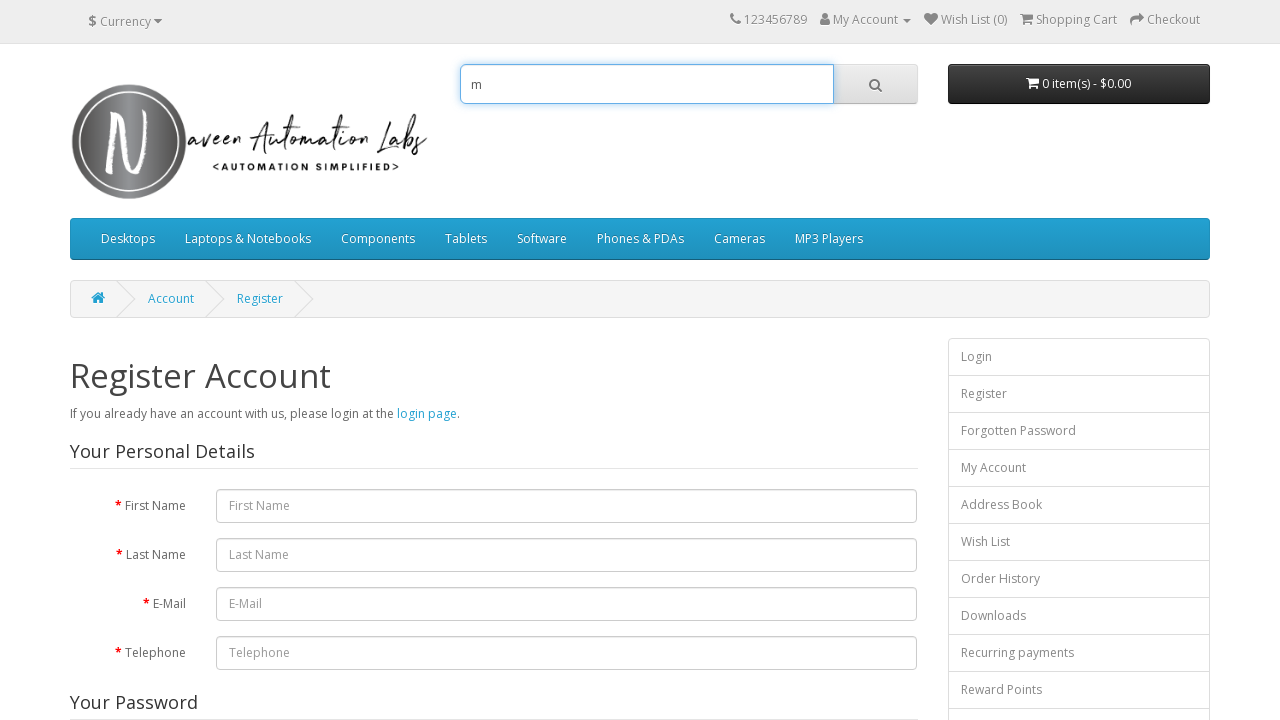

Typed character 'a' into search bar with 500ms delay on input[name='search']
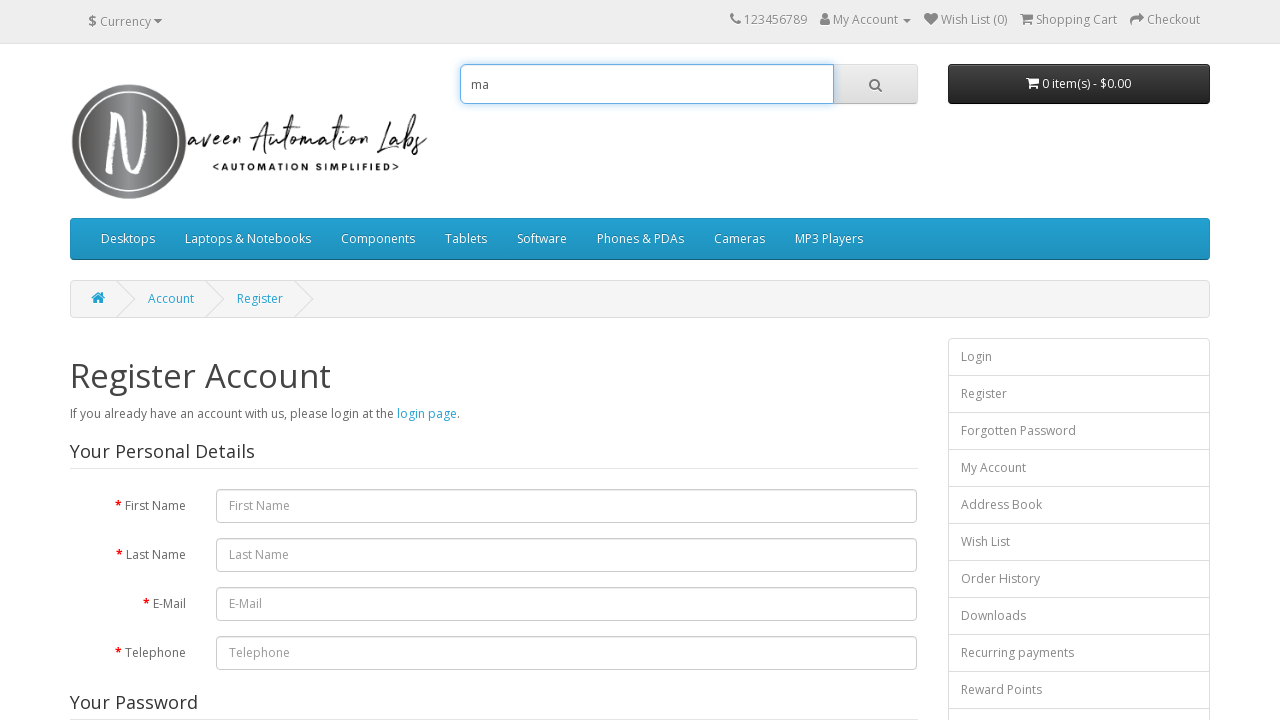

Typed character 'c' into search bar with 500ms delay on input[name='search']
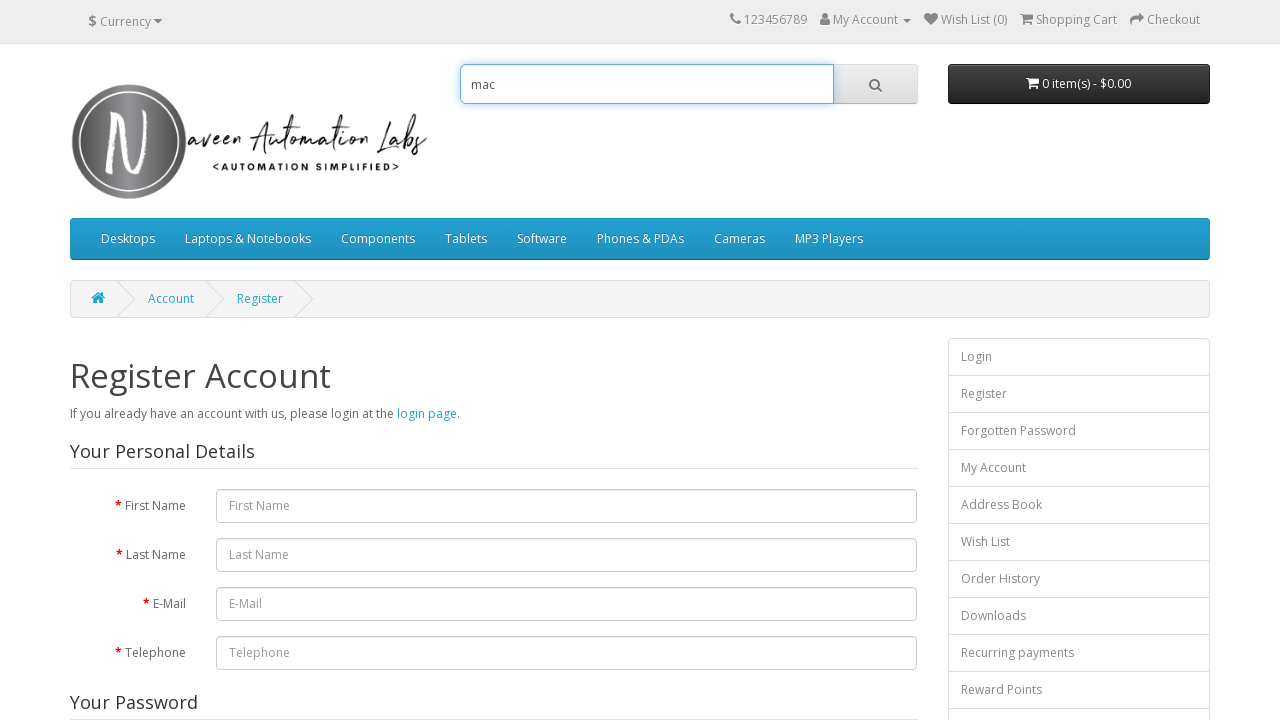

Typed character 'b' into search bar with 500ms delay on input[name='search']
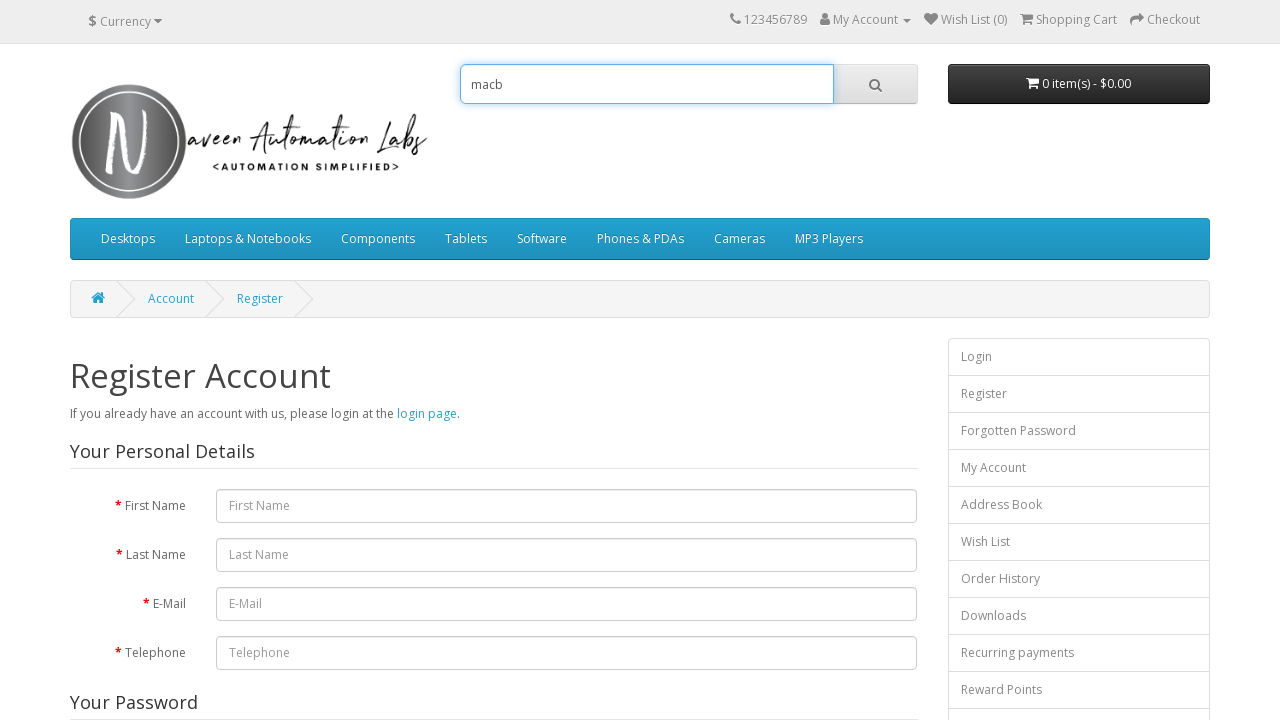

Typed character 'o' into search bar with 500ms delay on input[name='search']
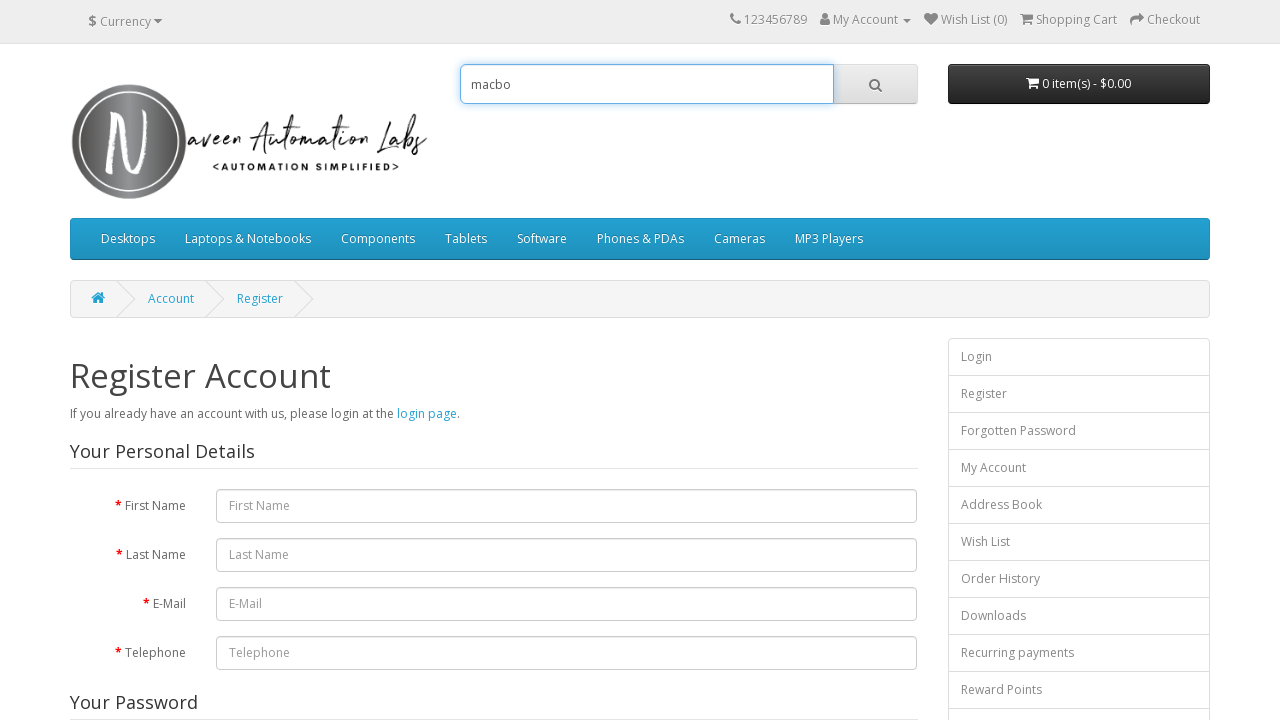

Typed character 'o' into search bar with 500ms delay on input[name='search']
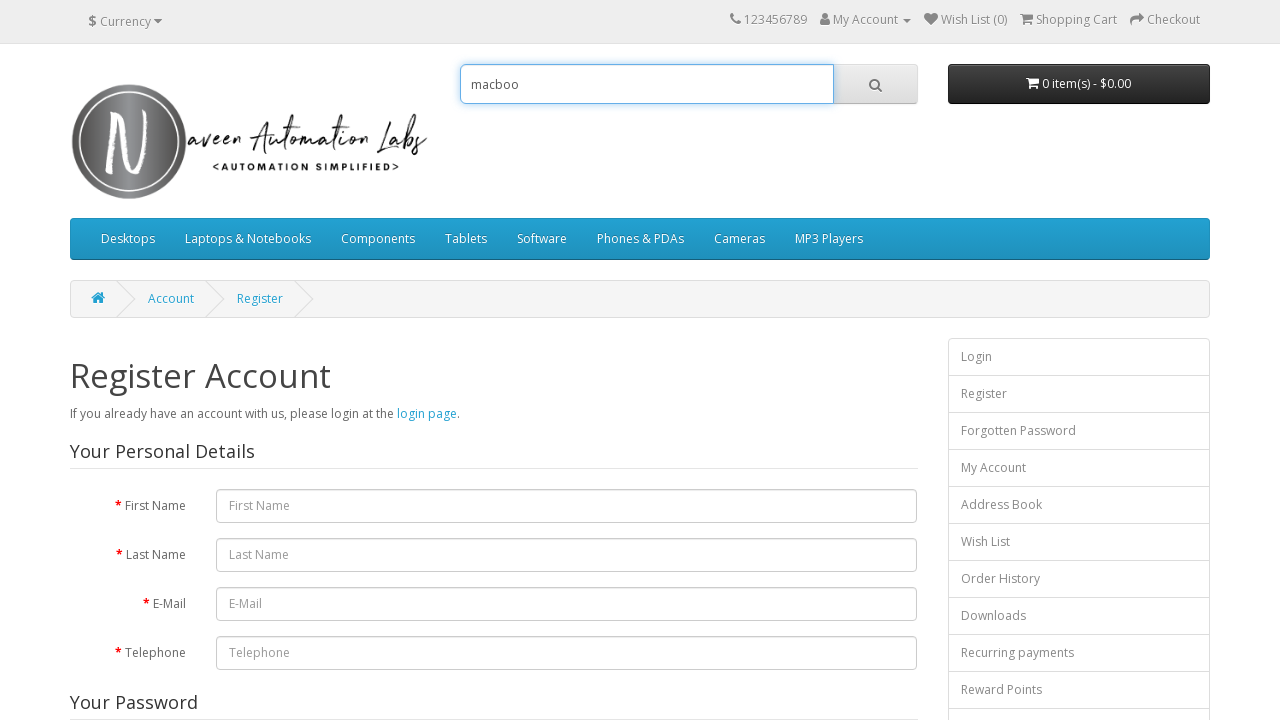

Typed character 'k' into search bar with 500ms delay on input[name='search']
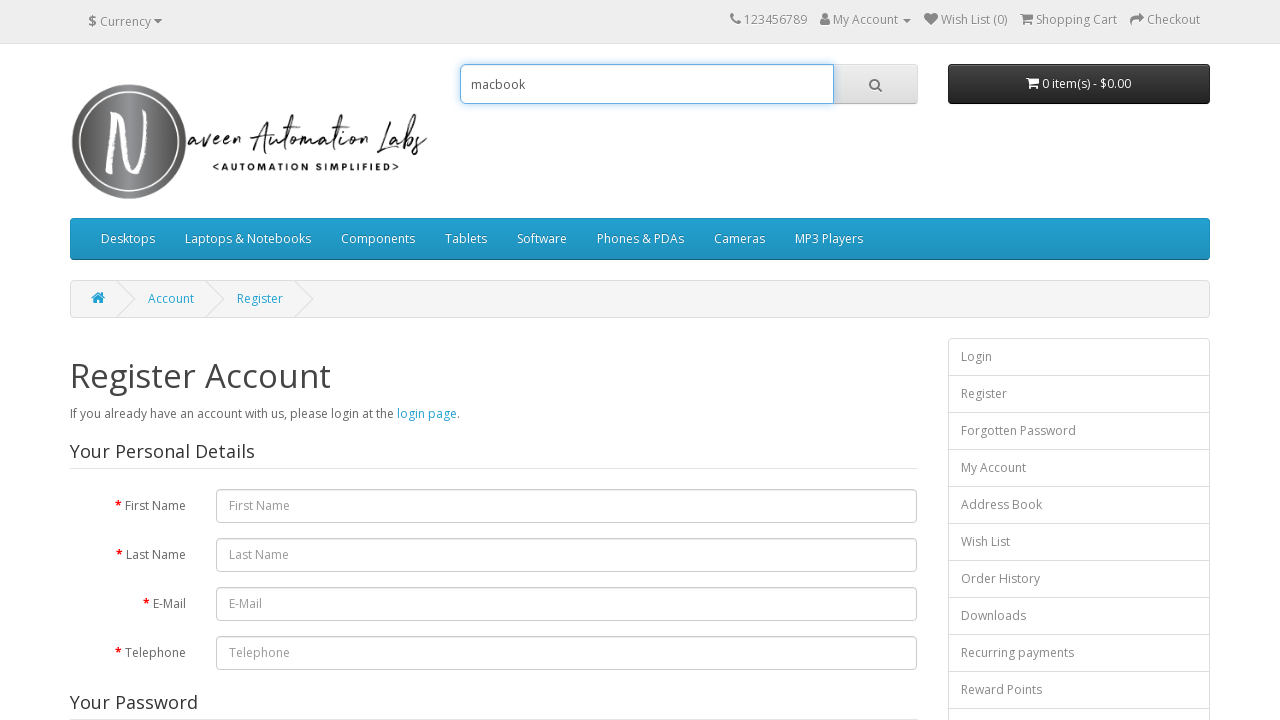

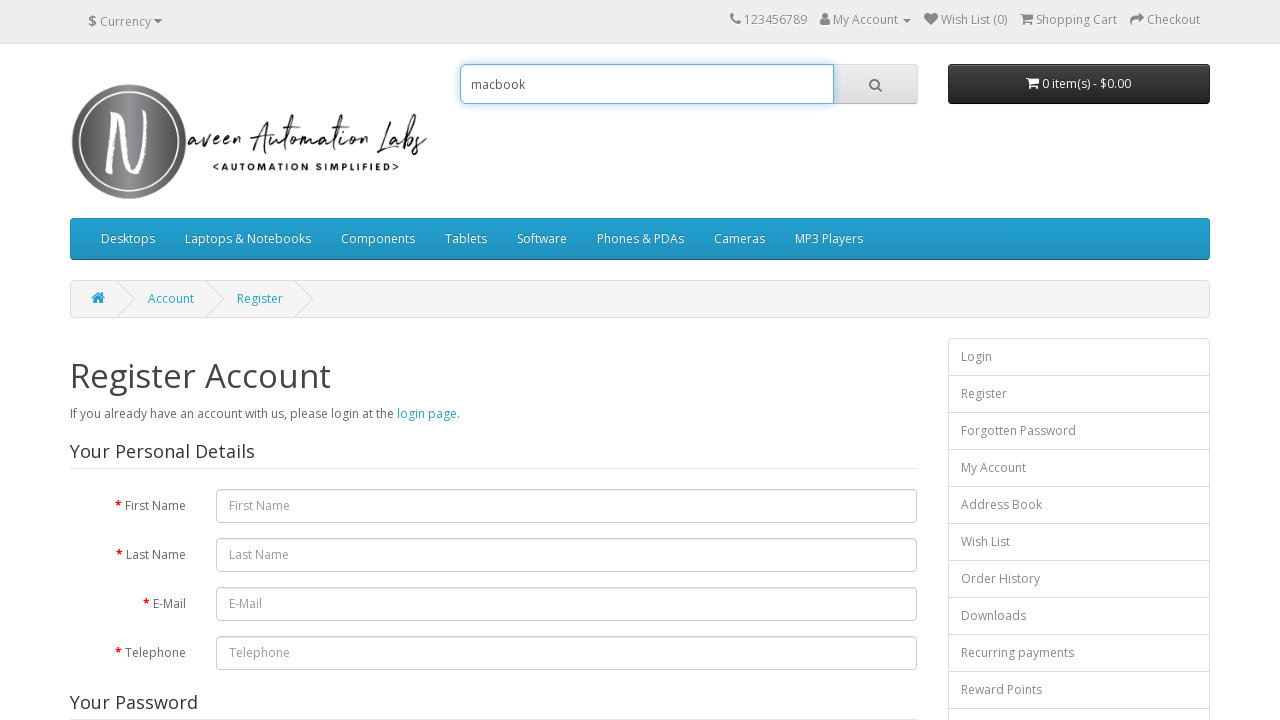